Tests drag and drop functionality by dragging a sample box element by a specific offset on the letcode.in draggable practice page.

Starting URL: https://letcode.in/draggable

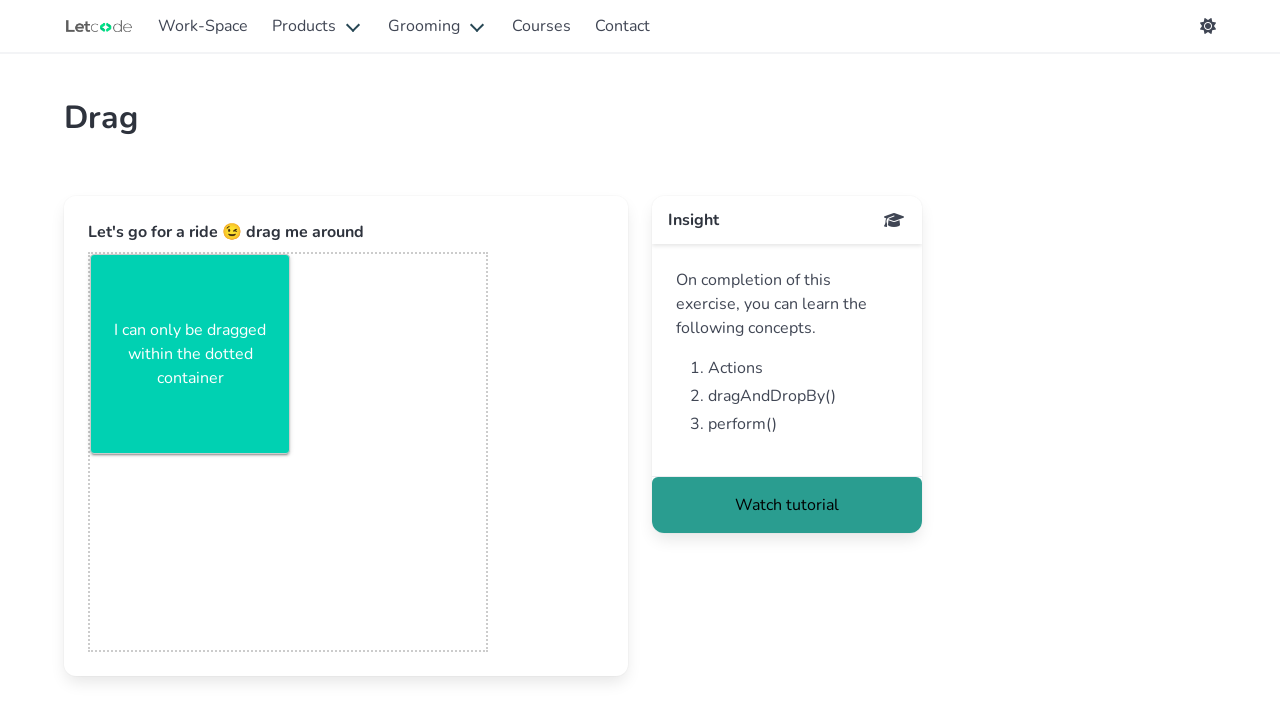

Waited for draggable element #sample-box to be visible
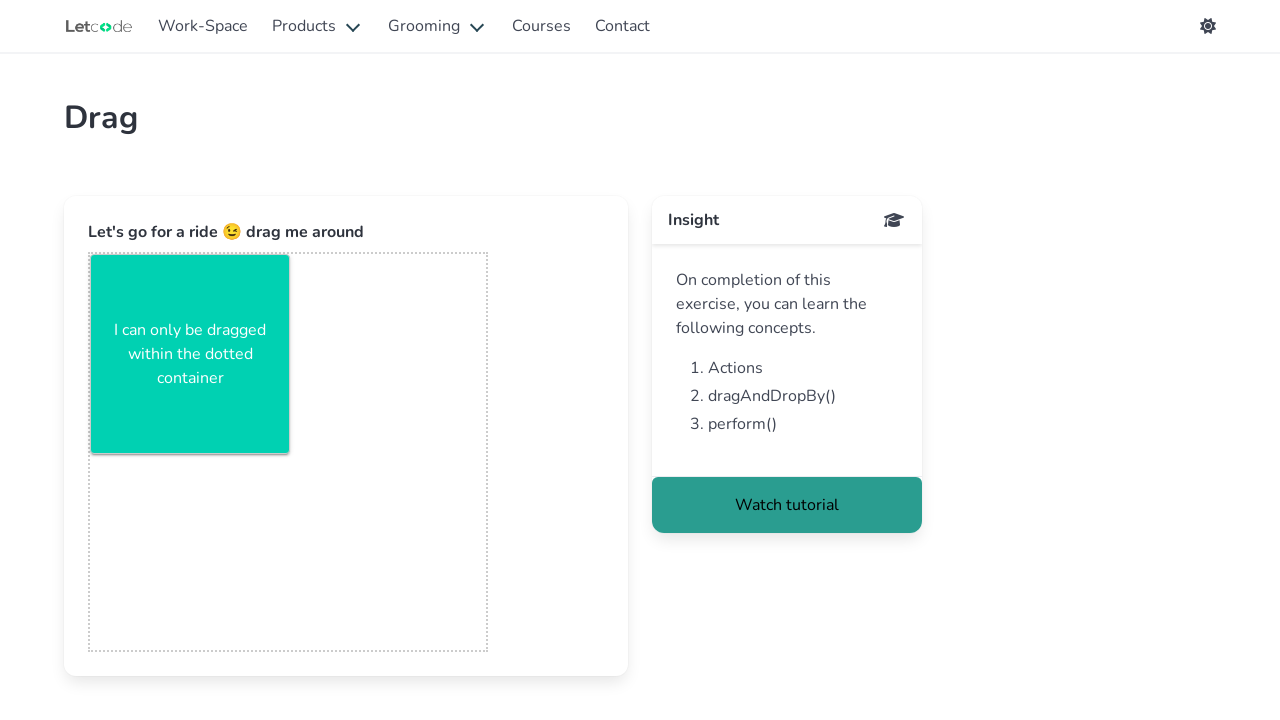

Located the draggable element #sample-box
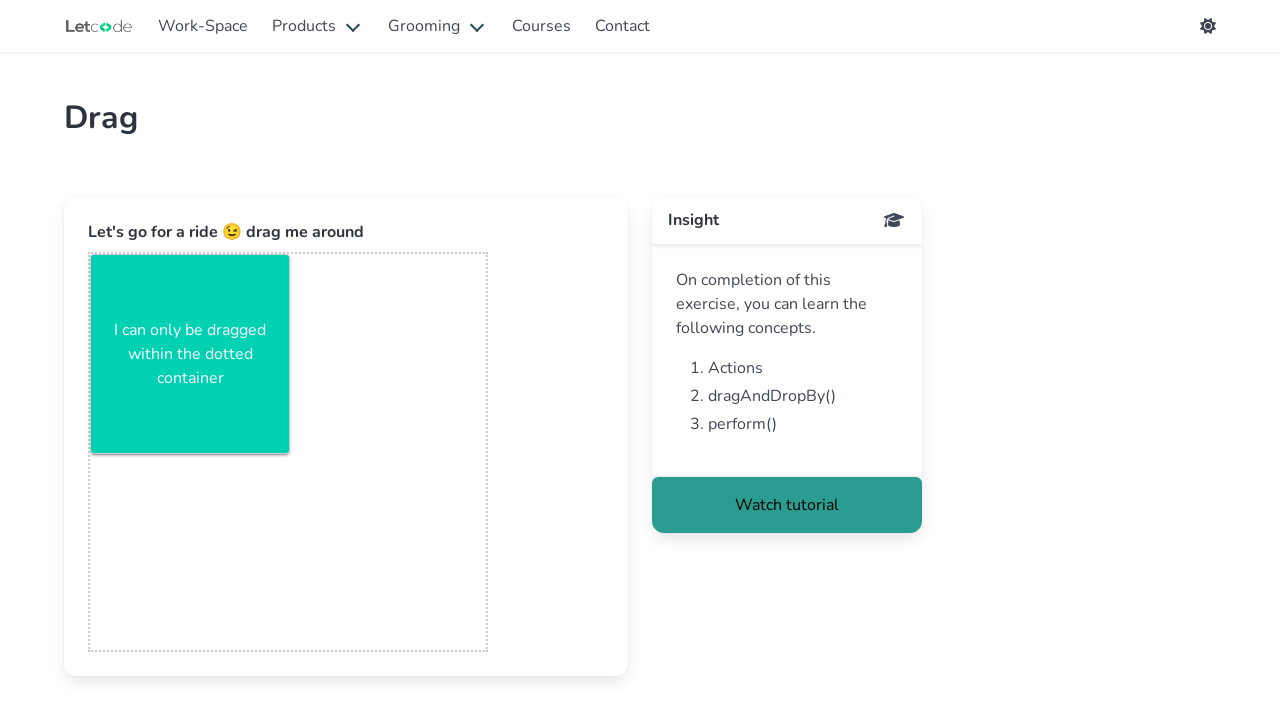

Calculated element center position: (190.0, 354.0)
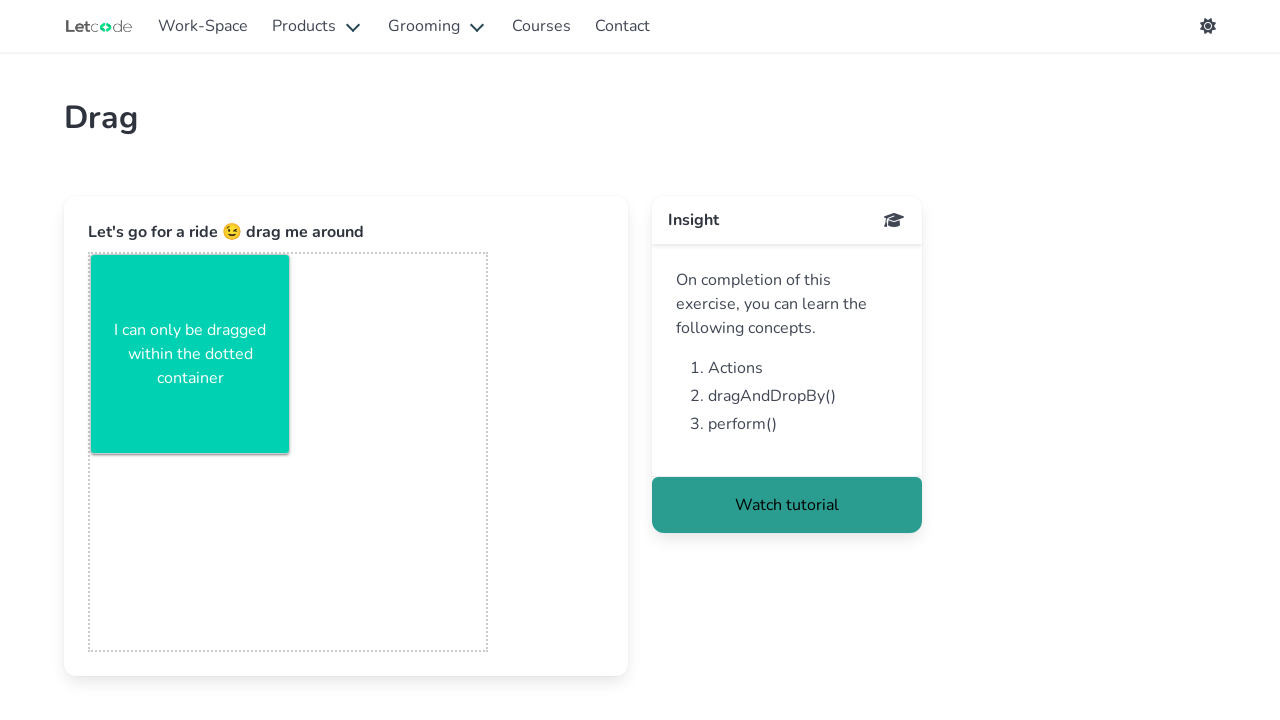

Moved mouse to element center position at (190, 354)
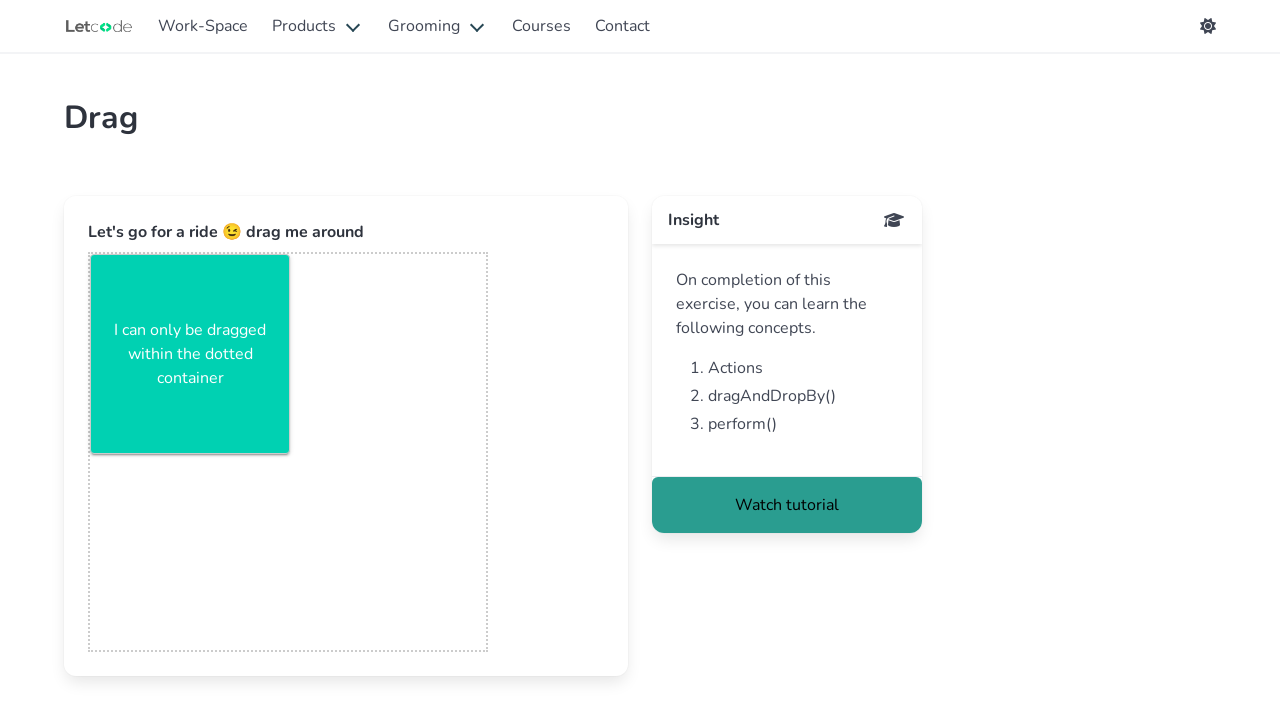

Pressed mouse button down to start drag at (190, 354)
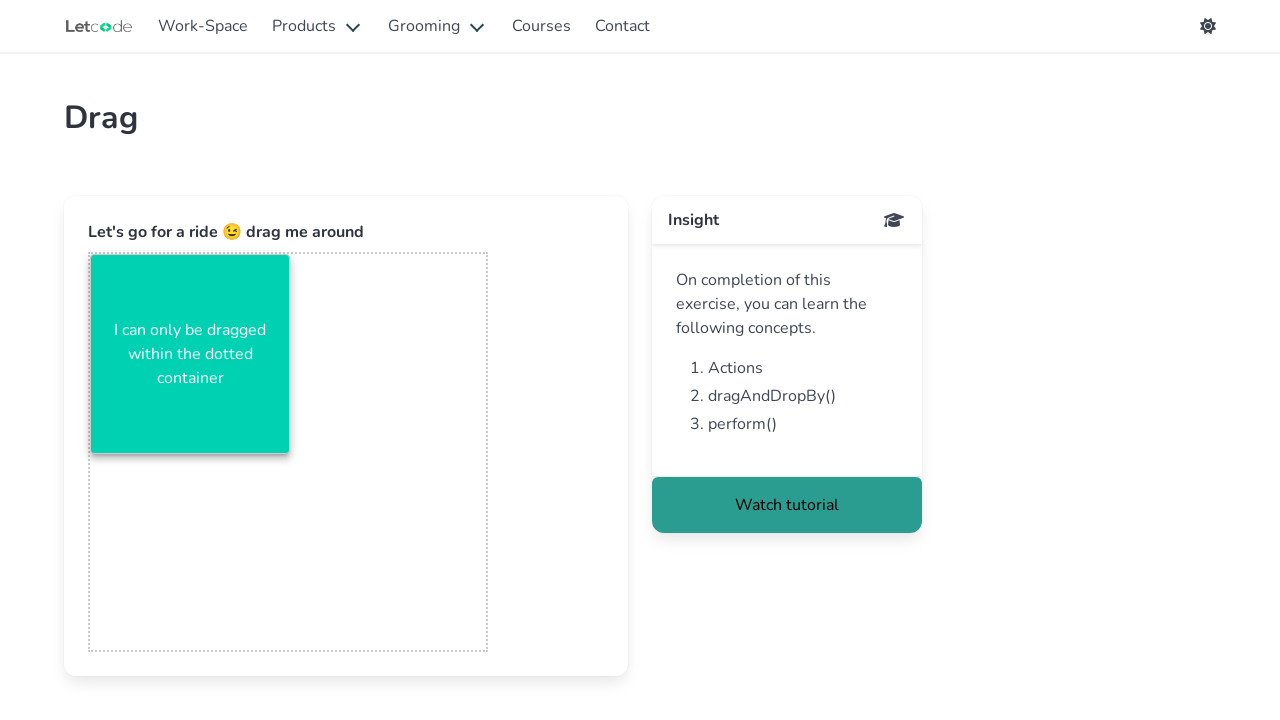

Dragged element 30 pixels left and 50 pixels up at (160, 304)
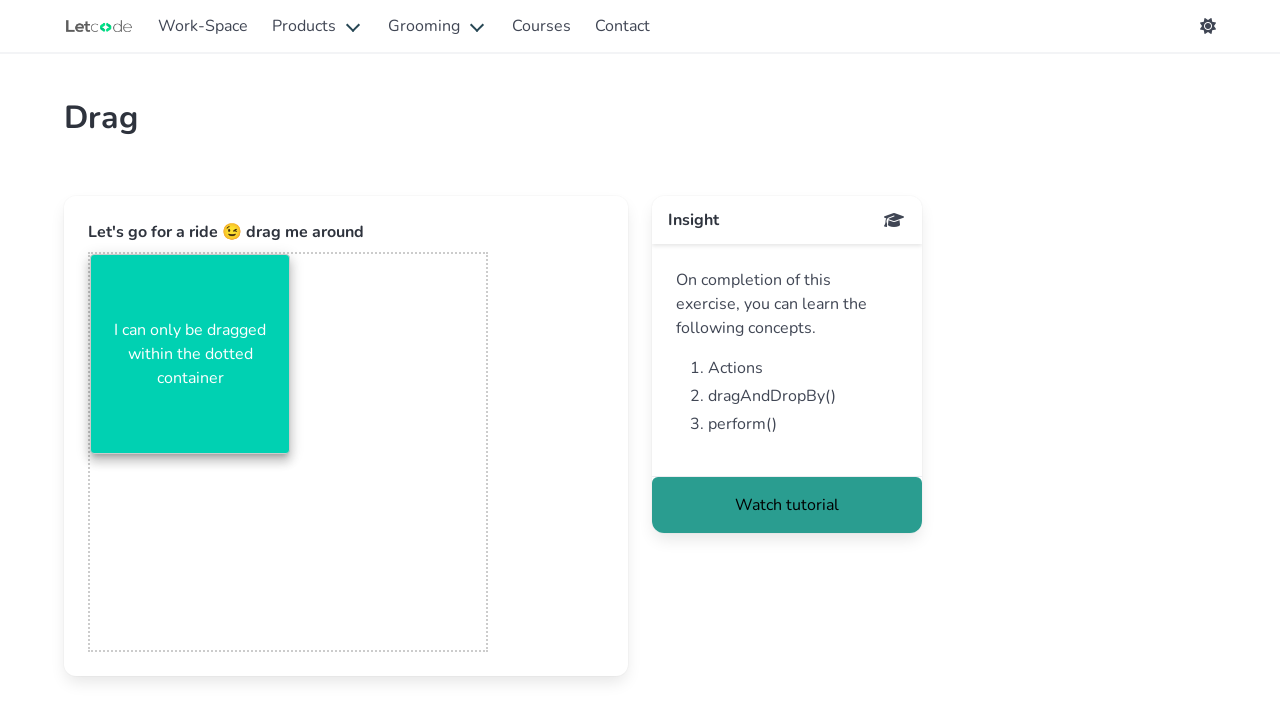

Released mouse button to complete drag and drop at (160, 304)
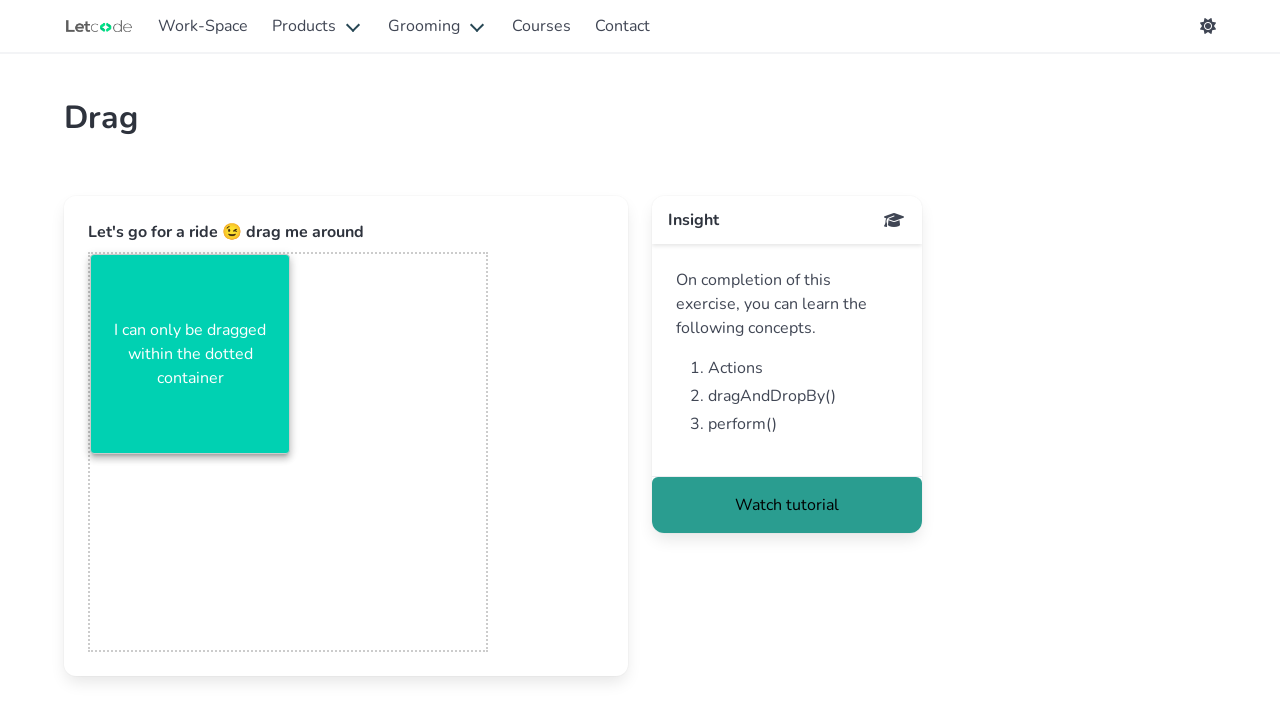

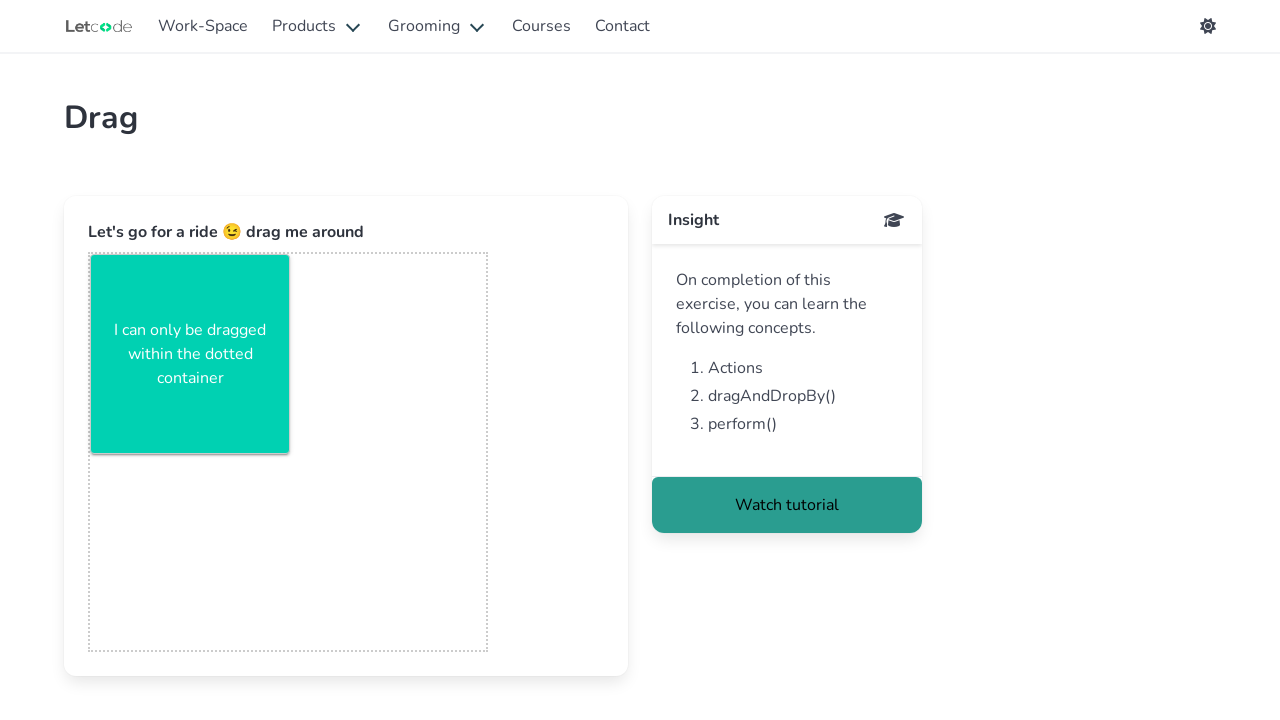